Tests the hide/show functionality of a text input field by clicking the hide button and verifying the element's display status changes

Starting URL: https://rahulshettyacademy.com/AutomationPractice/

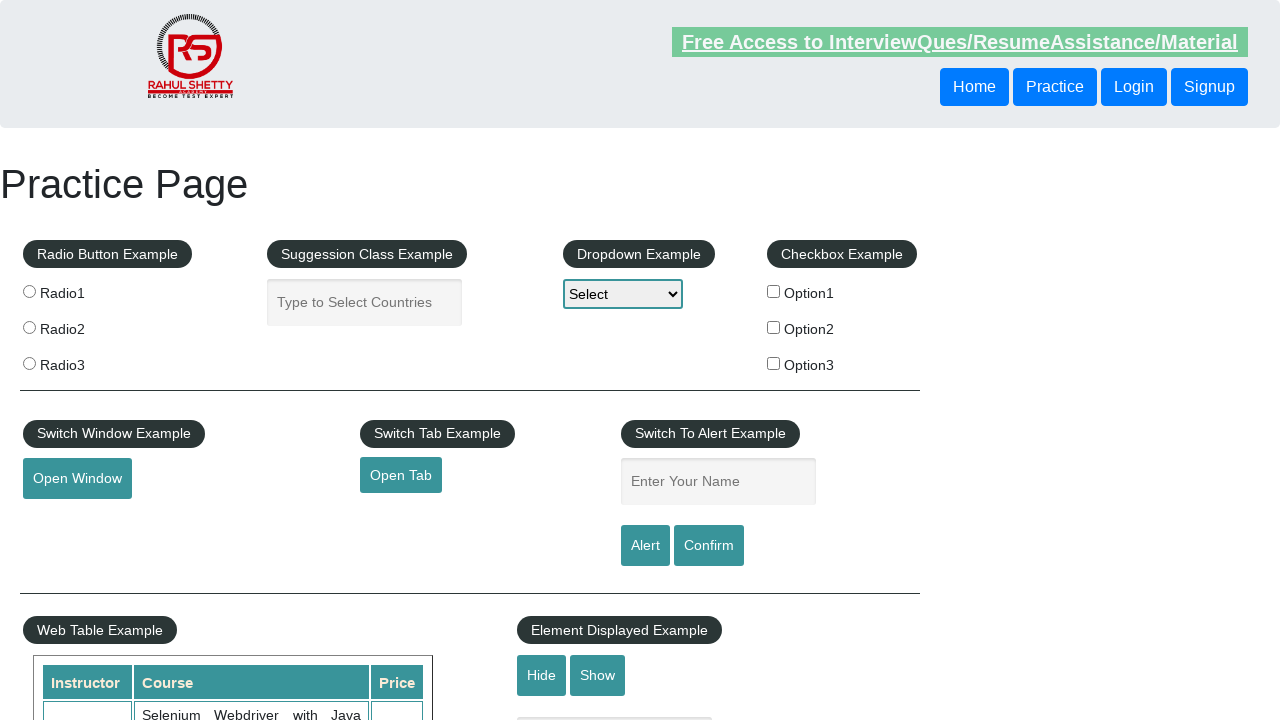

Located the text input field with id 'displayed-text'
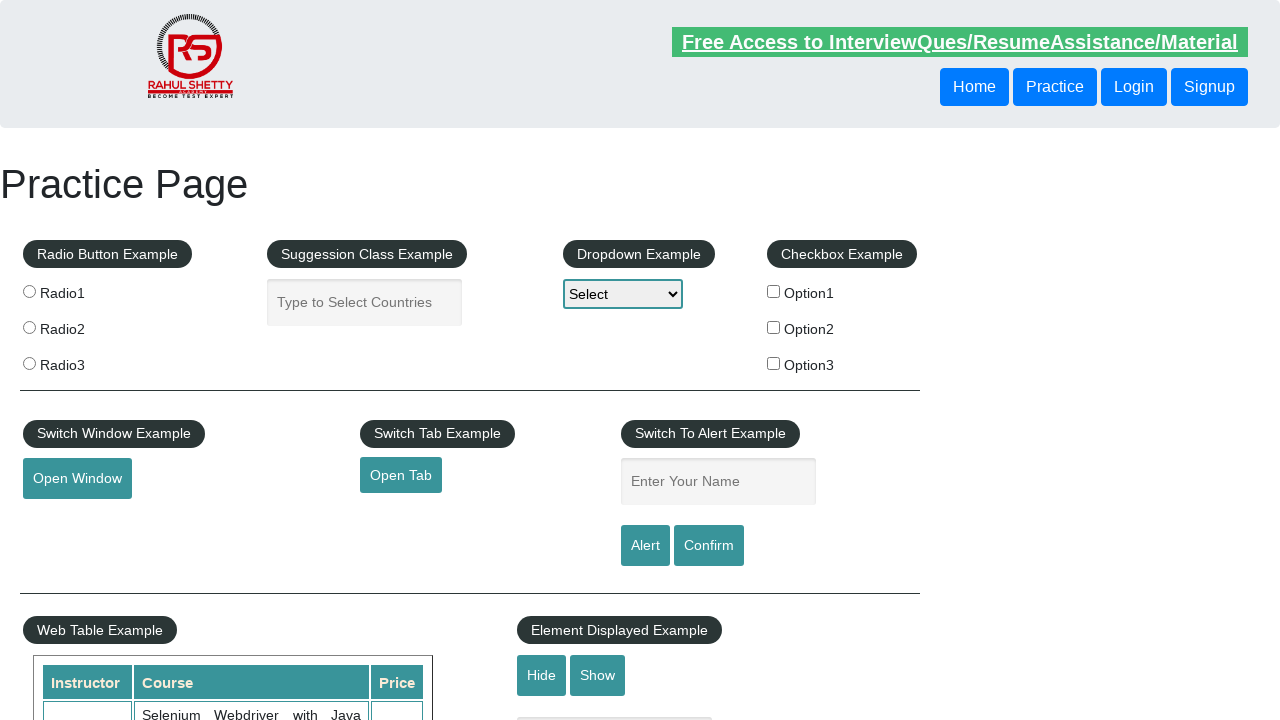

Verified that the text input field is initially visible
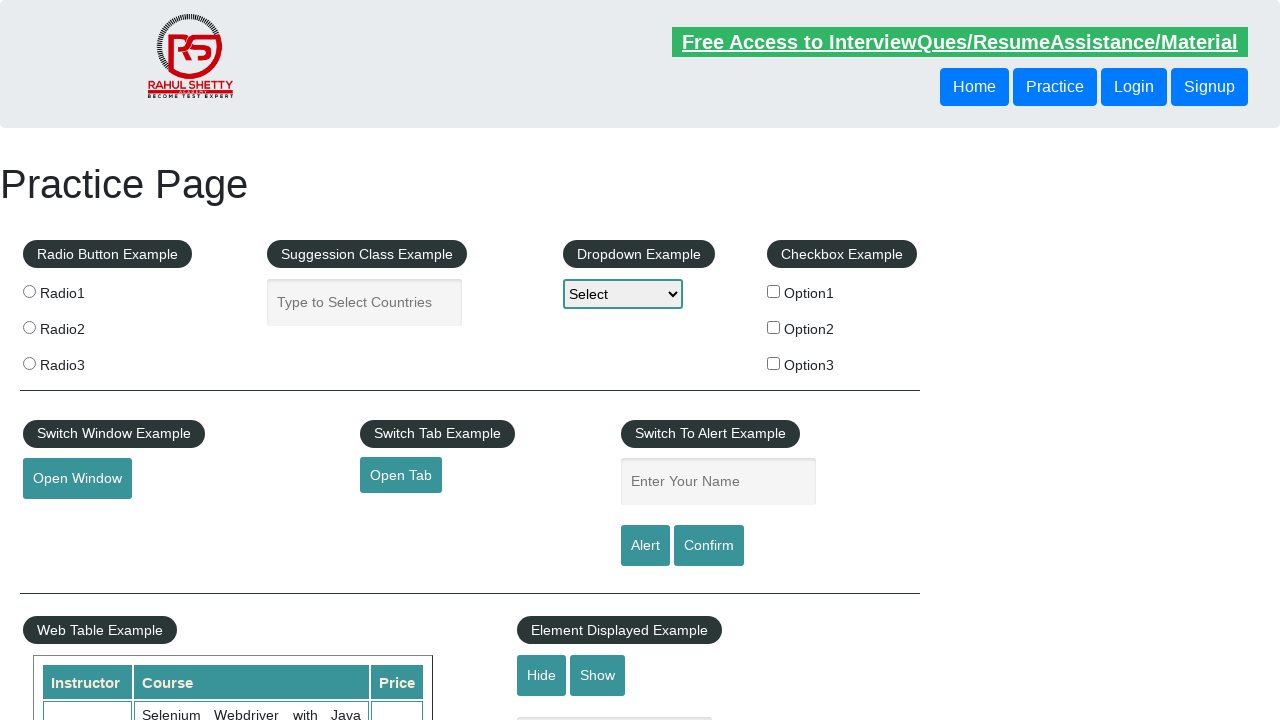

Clicked the hide button to conceal the text input field at (542, 675) on #hide-textbox
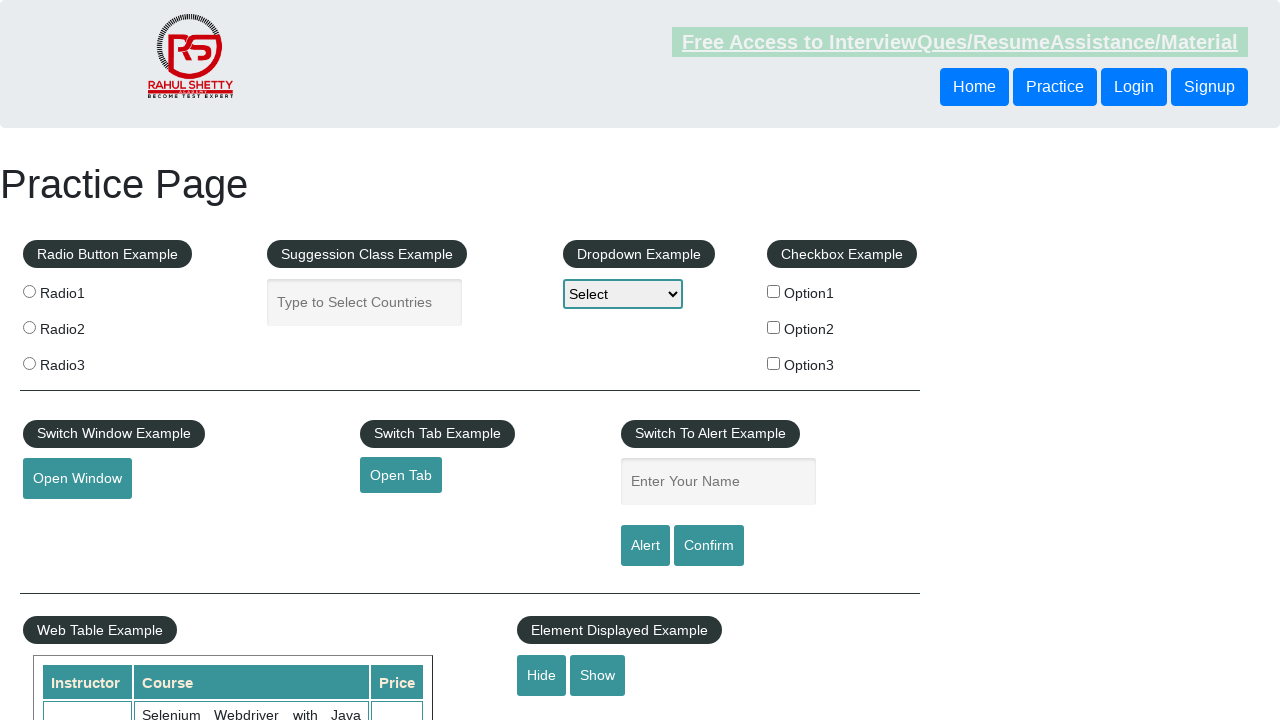

Verified that the text input field is now hidden after clicking the hide button
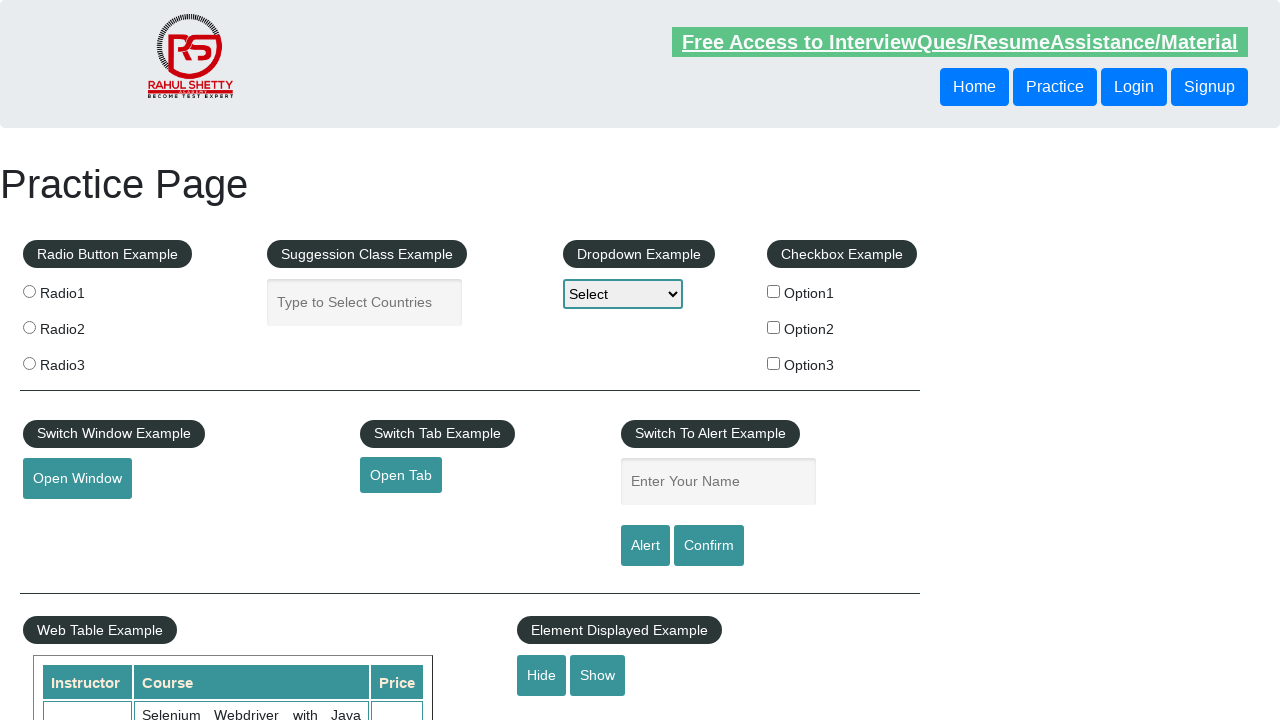

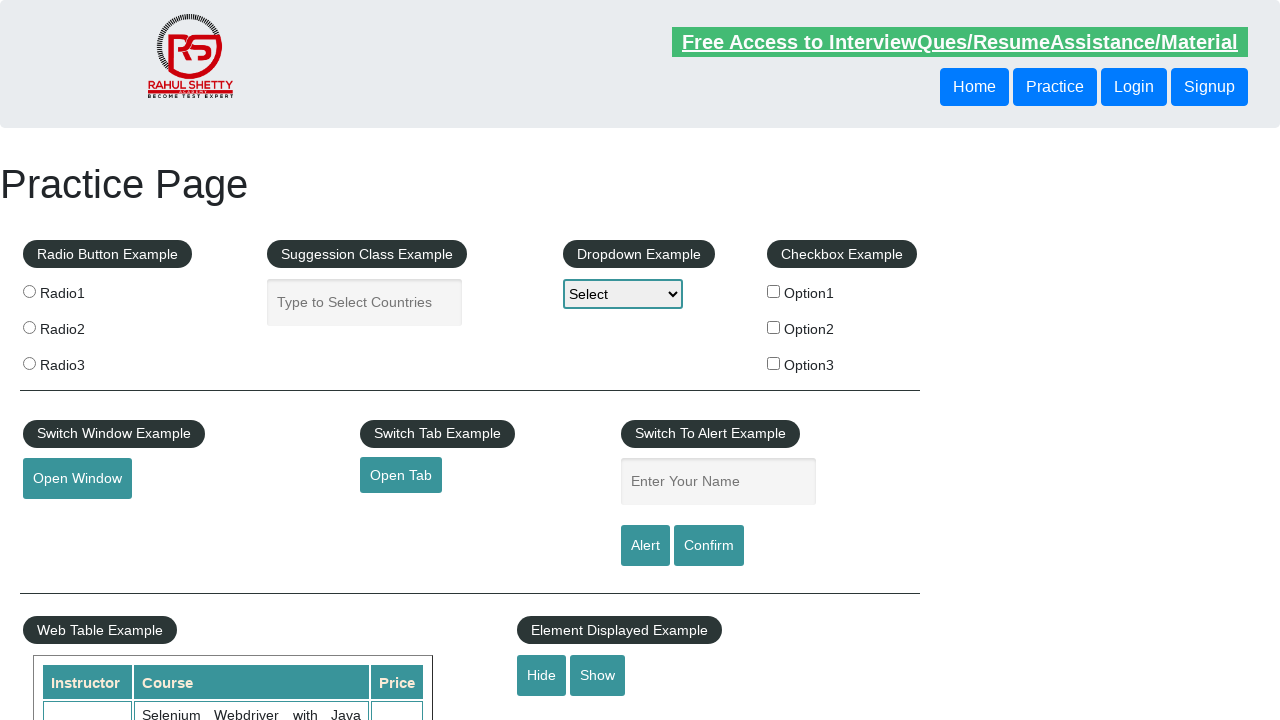